Tests that edits are saved when the input loses focus (blur event).

Starting URL: https://demo.playwright.dev/todomvc

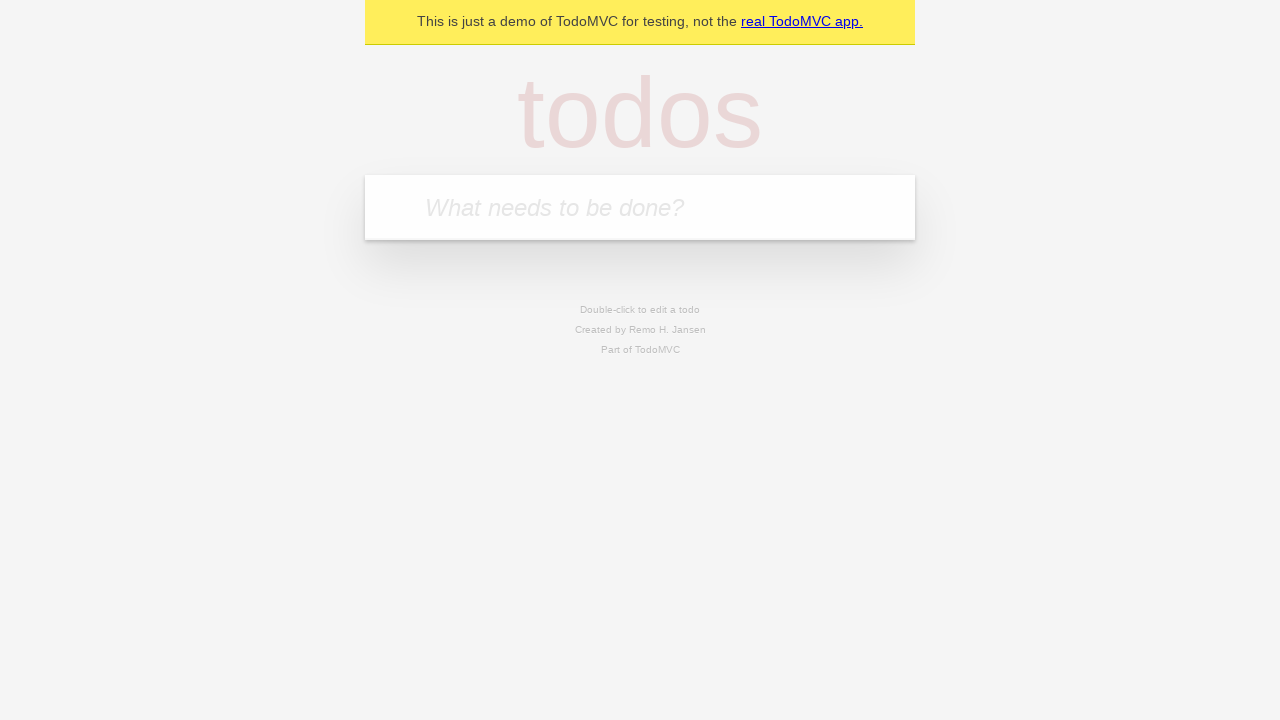

Filled first todo input with 'buy some cheese' on internal:attr=[placeholder="What needs to be done?"i]
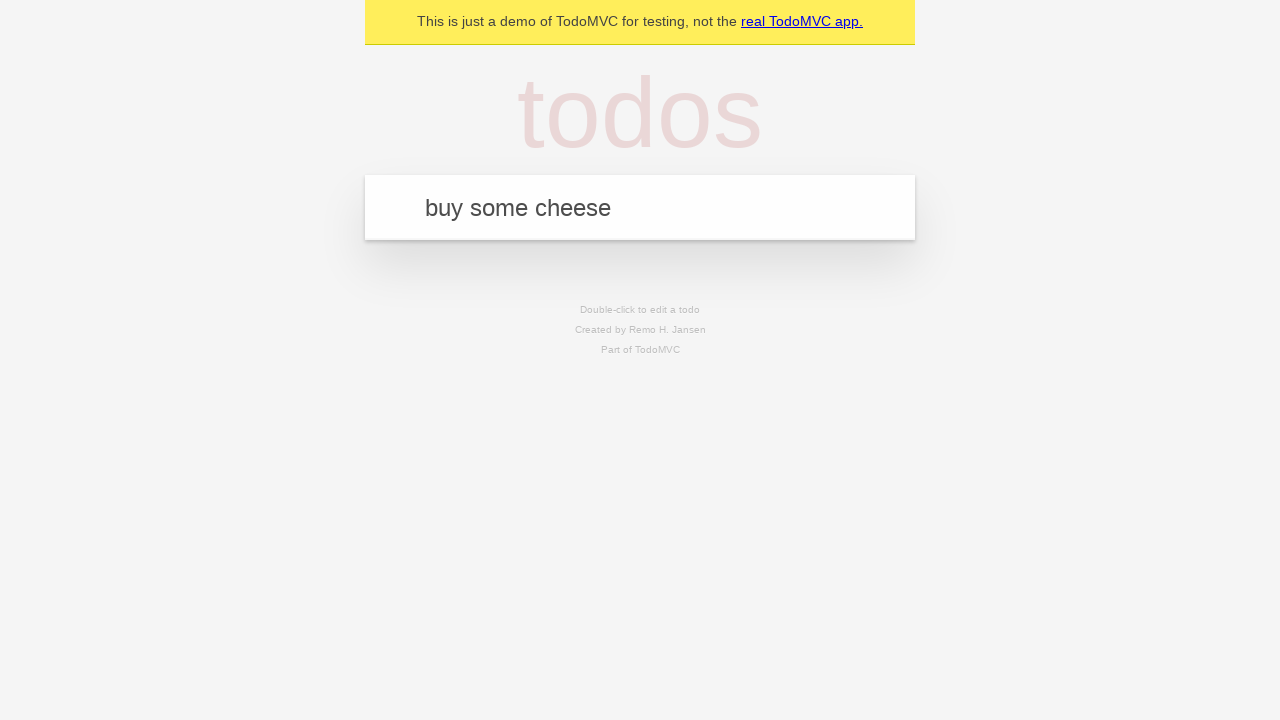

Pressed Enter to create first todo on internal:attr=[placeholder="What needs to be done?"i]
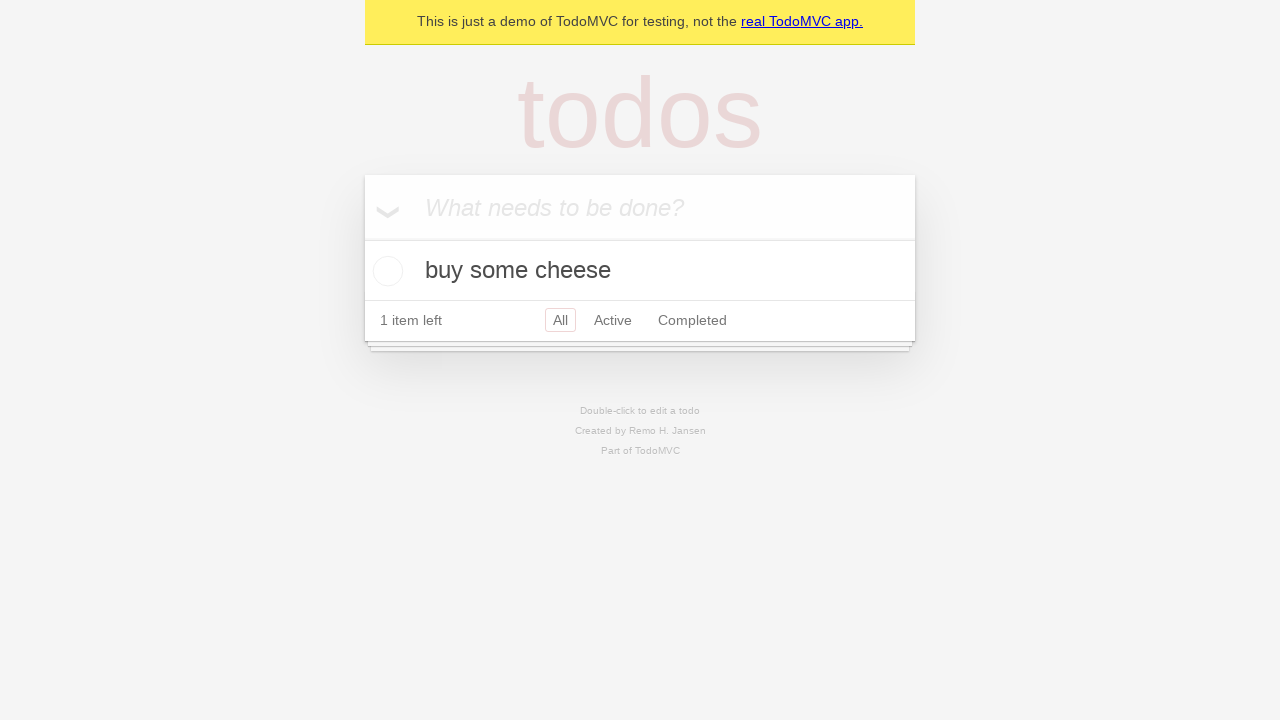

Filled second todo input with 'feed the cat' on internal:attr=[placeholder="What needs to be done?"i]
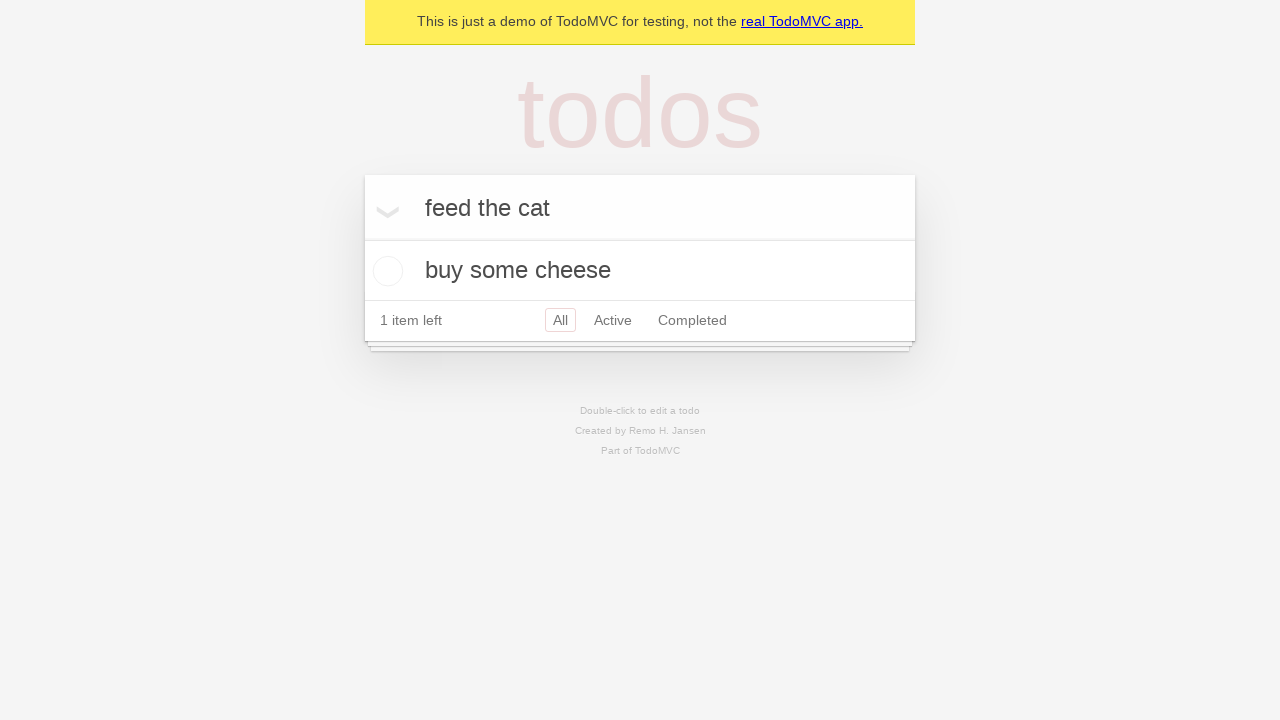

Pressed Enter to create second todo on internal:attr=[placeholder="What needs to be done?"i]
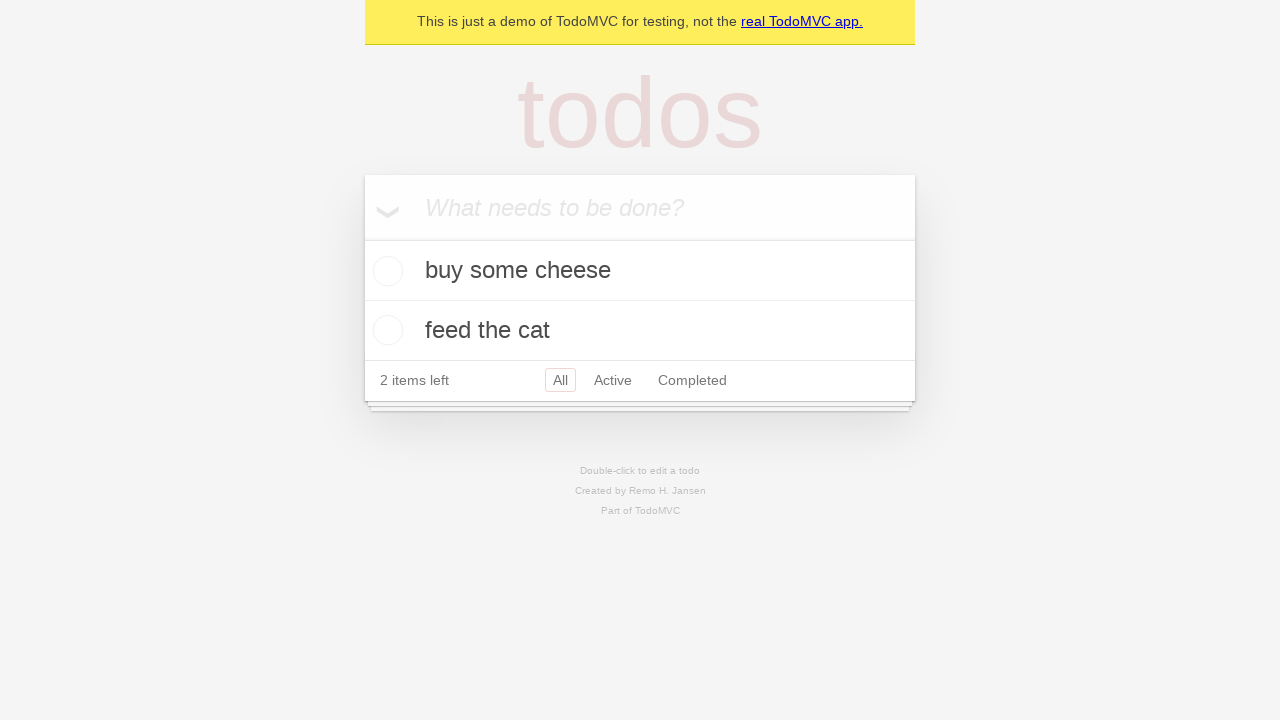

Filled third todo input with 'book a doctors appointment' on internal:attr=[placeholder="What needs to be done?"i]
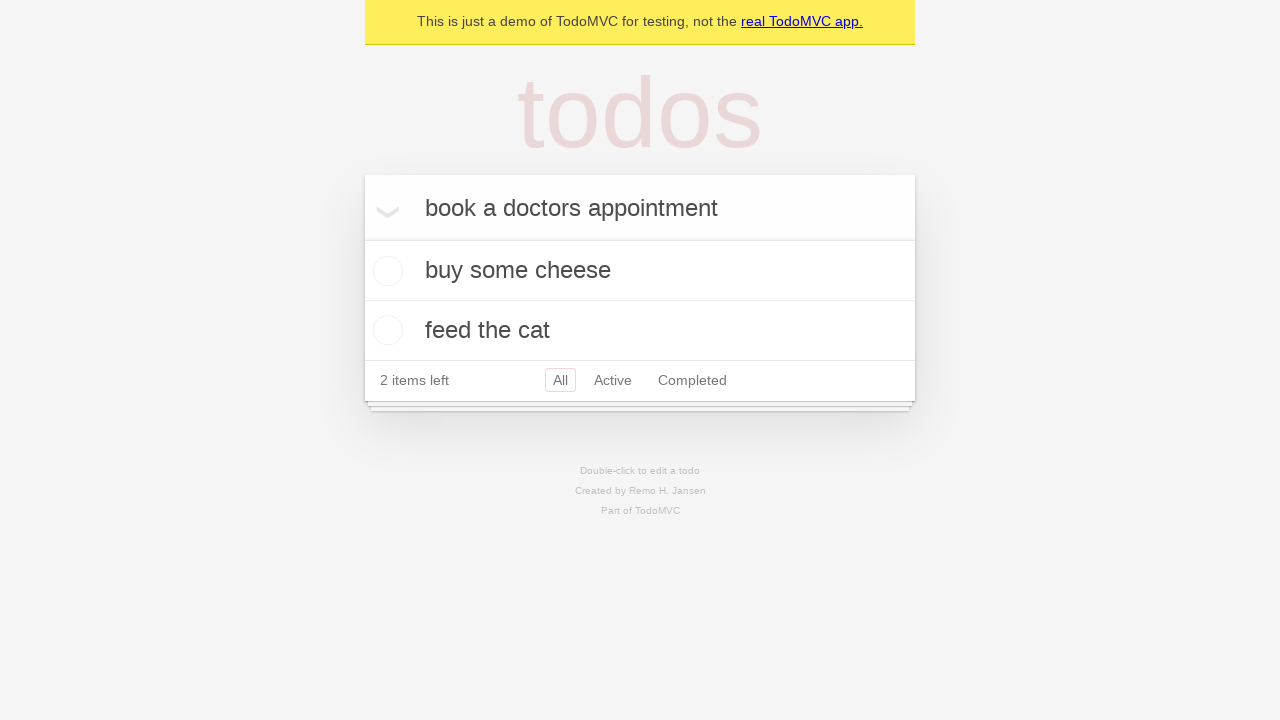

Pressed Enter to create third todo on internal:attr=[placeholder="What needs to be done?"i]
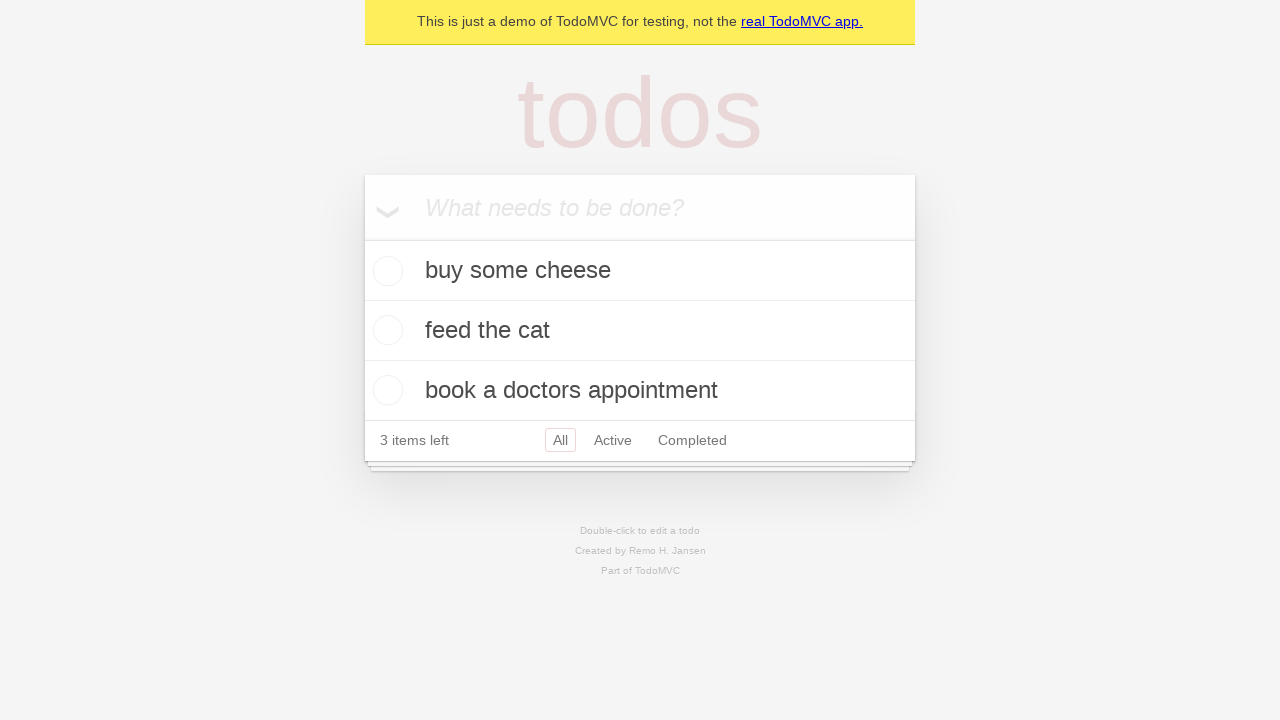

Double-clicked second todo to enter edit mode at (640, 331) on internal:testid=[data-testid="todo-item"s] >> nth=1
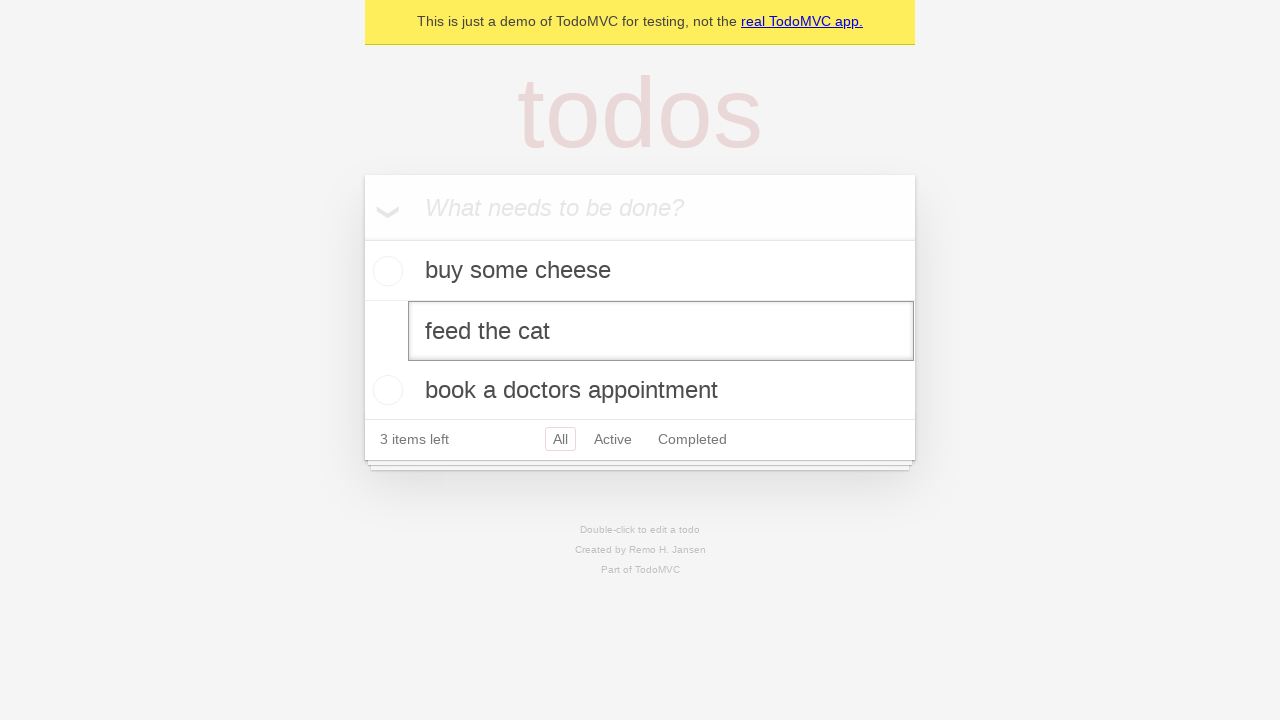

Filled edit textbox with 'buy some sausages' on internal:testid=[data-testid="todo-item"s] >> nth=1 >> internal:role=textbox[nam
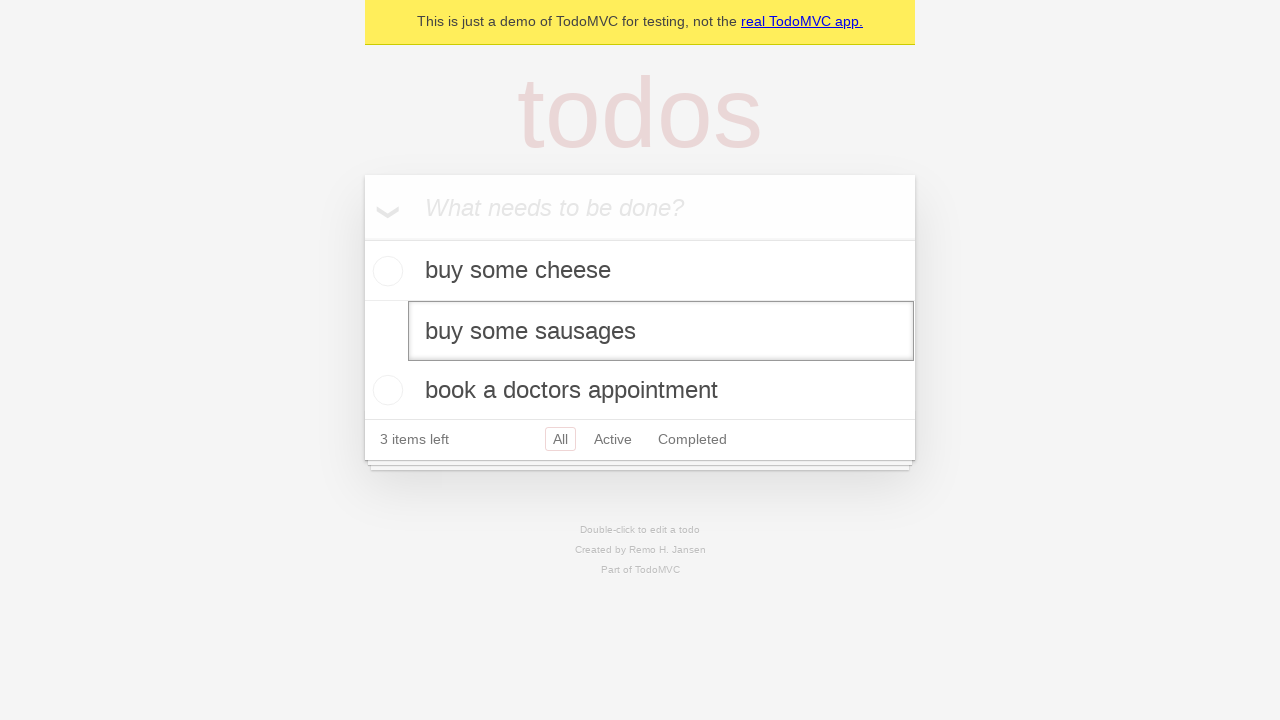

Dispatched blur event to save edits on the second todo
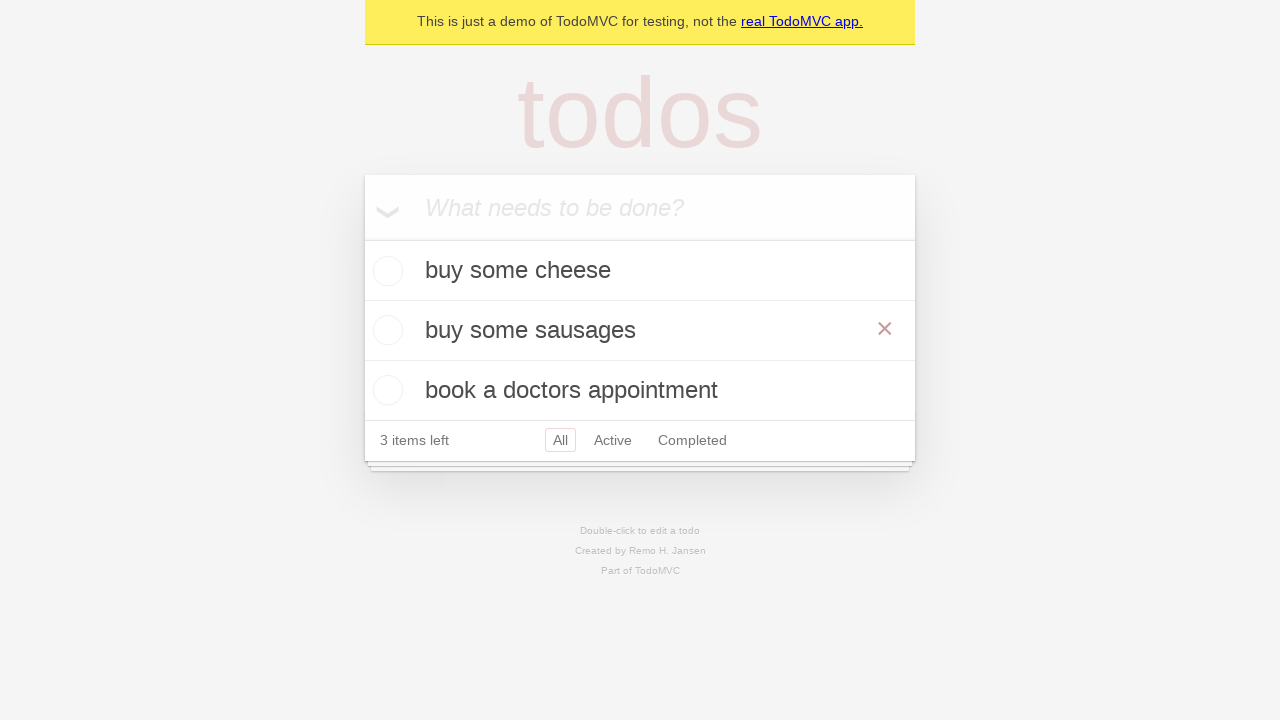

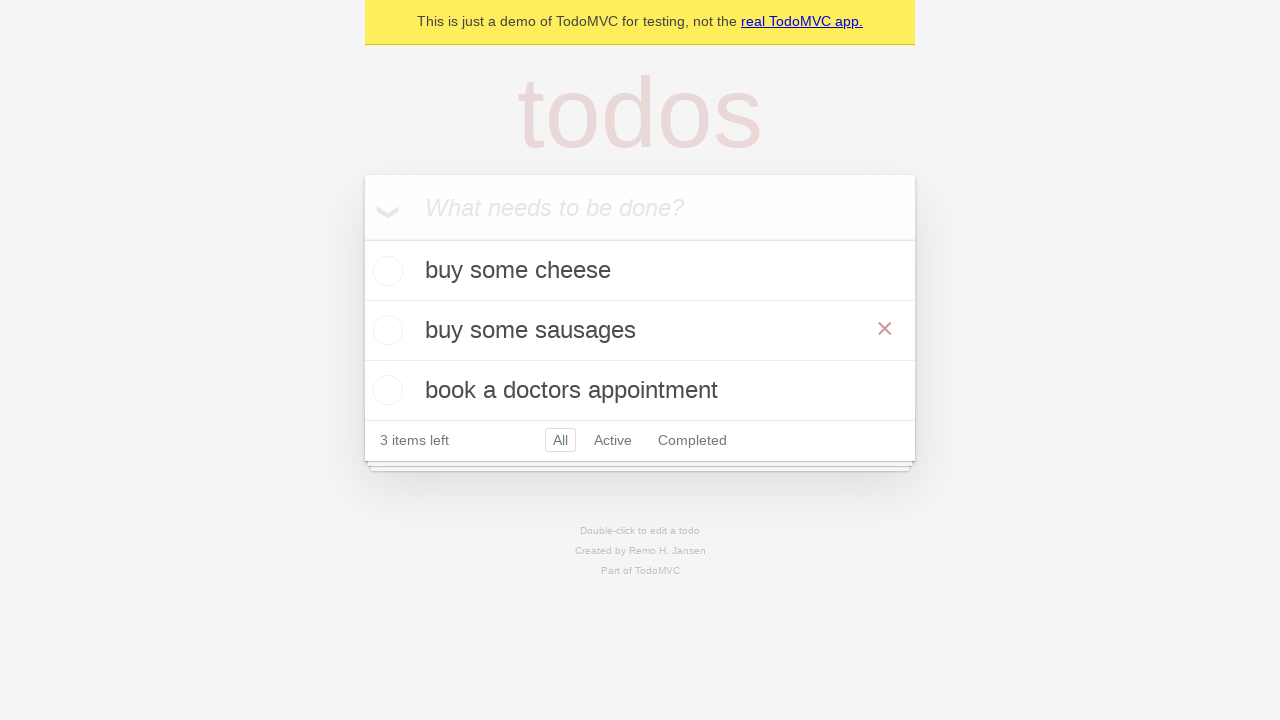